Navigates to the QA.com homepage and verifies the page title matches the expected IT Training title.

Starting URL: https://www.qa.com/

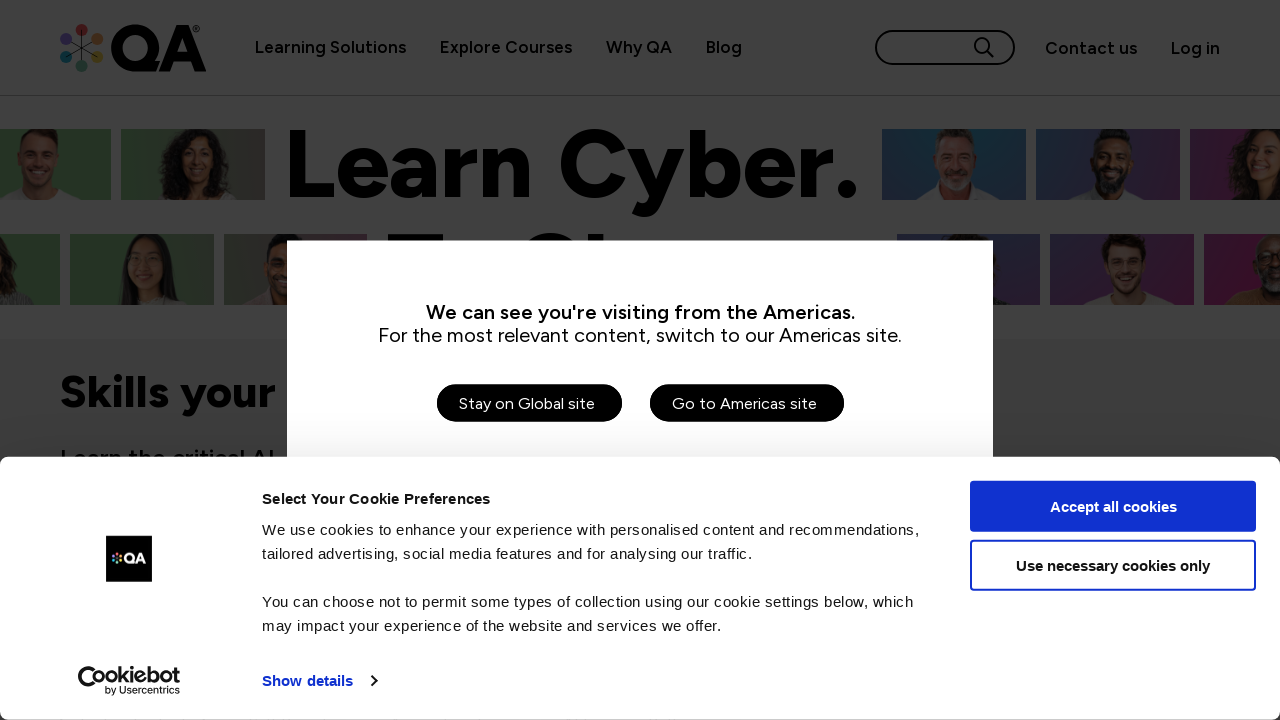

Waited for page to reach domcontentloaded state
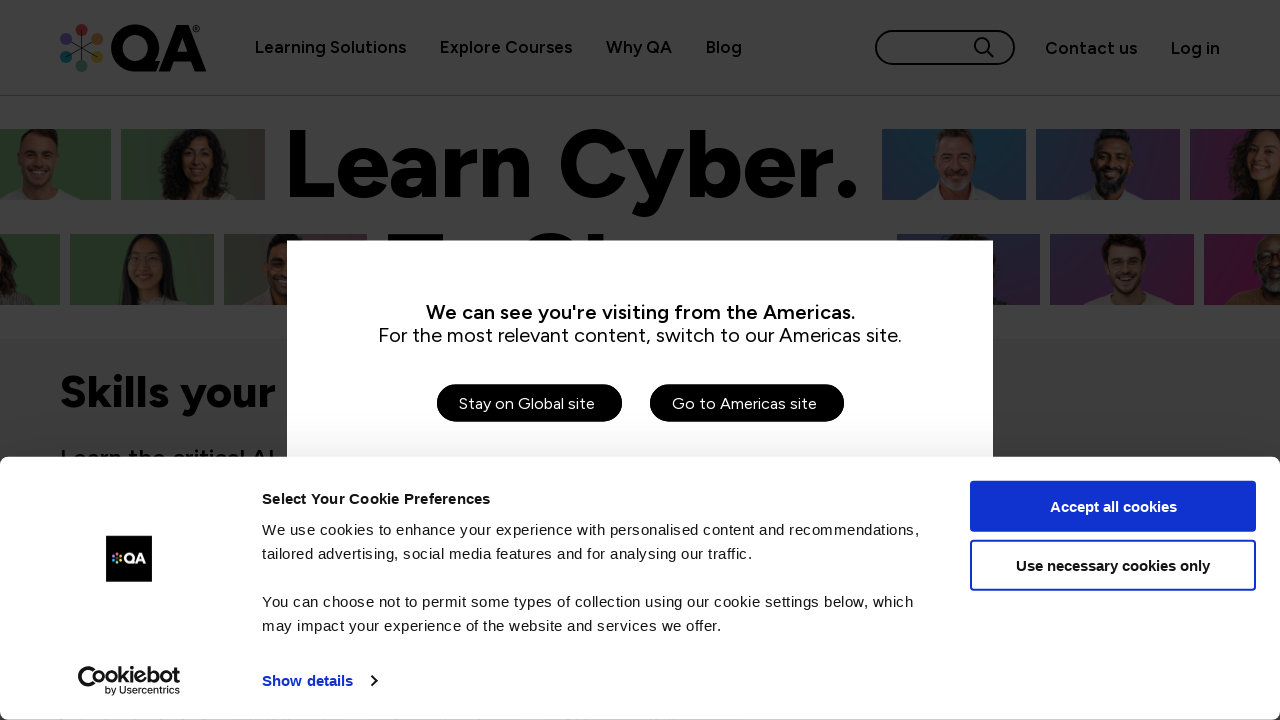

Retrieved page title: QA | Tech Training, Courses & Apprenticeships |
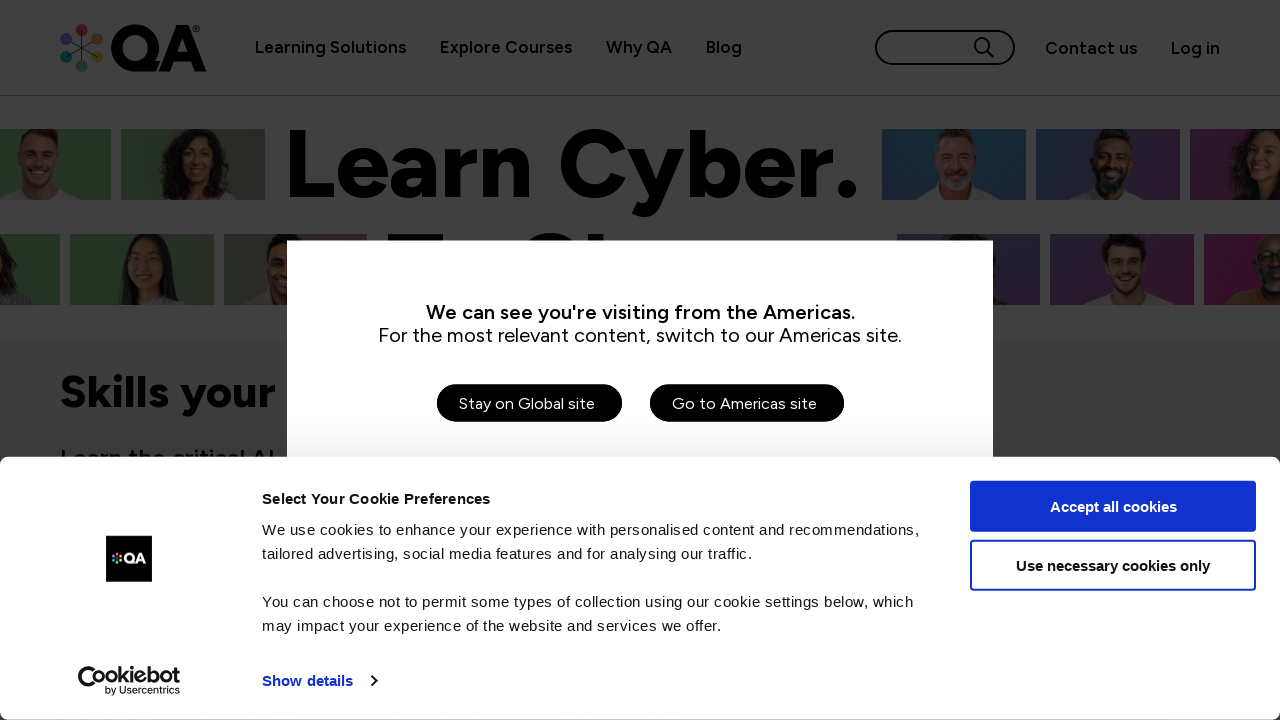

Verified page title contains 'QA' or 'Training'
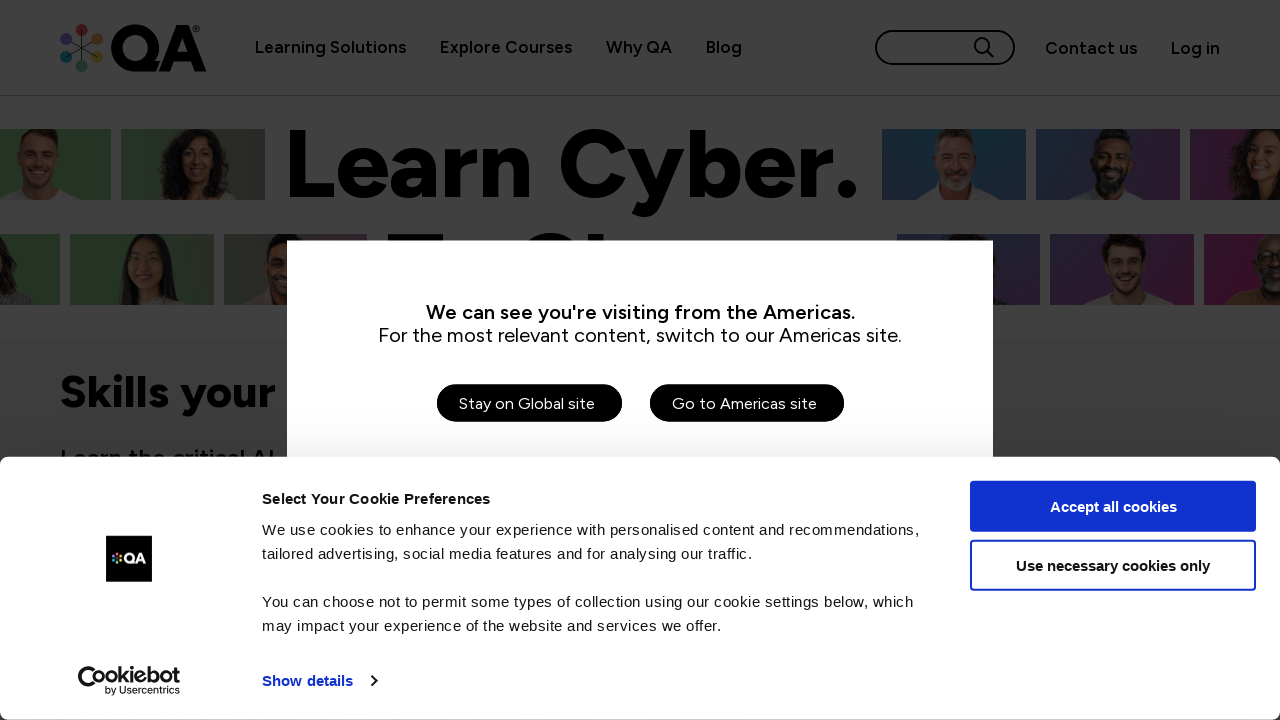

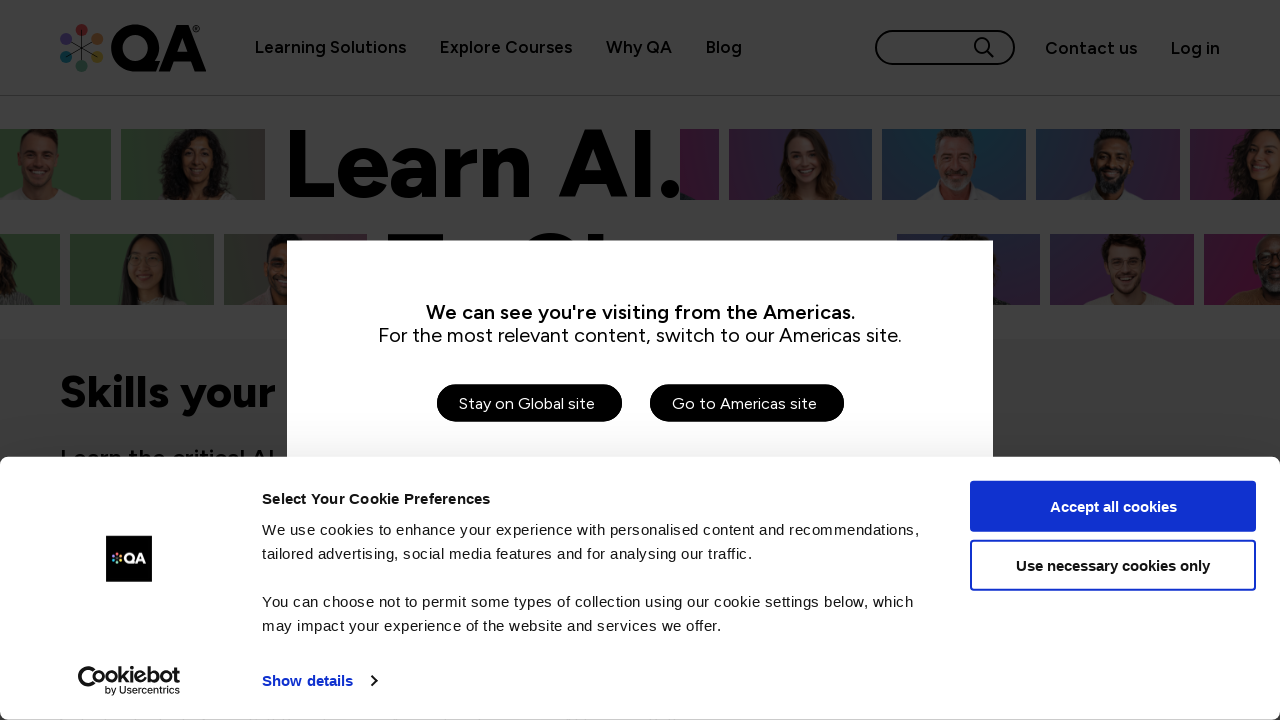